Navigates to a Japanese typing test website, clicks the "check now" button, switches to an iframe containing the typing test, starts the test, and presses space to begin typing.

Starting URL: https://www.e-typing.ne.jp/roma/check/

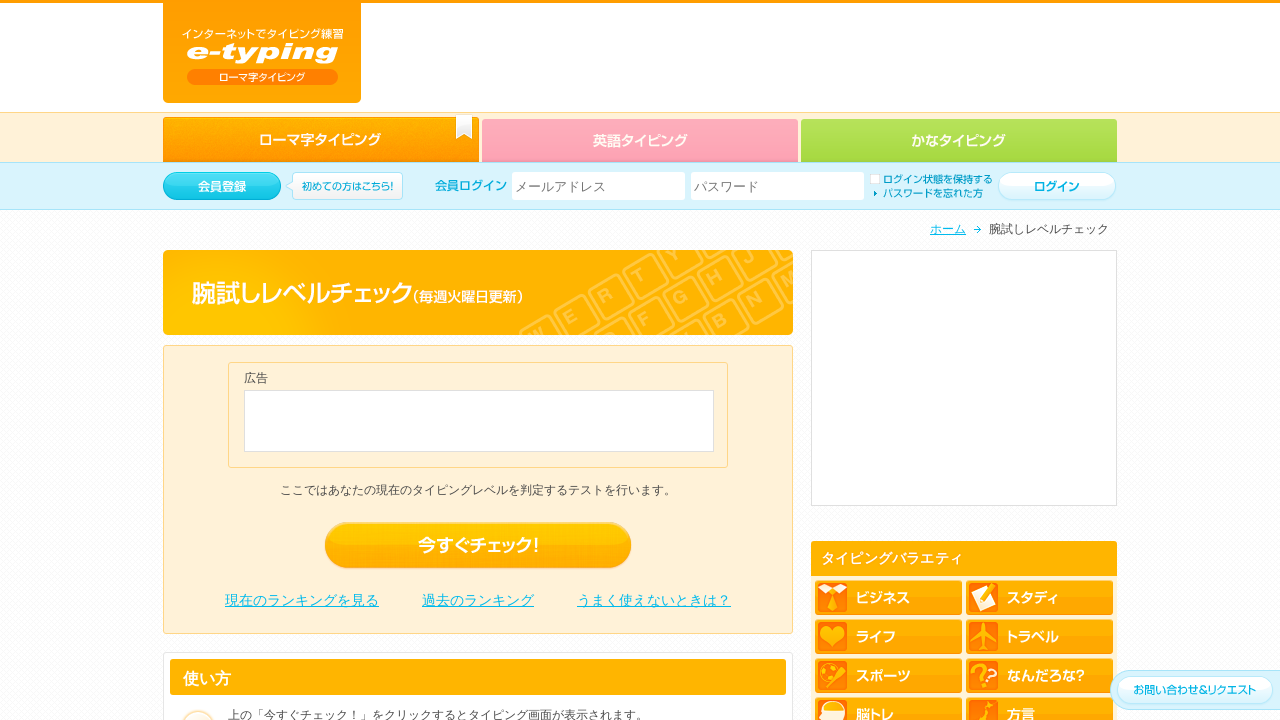

Clicked the 'Check Now' button at (478, 546) on .edro
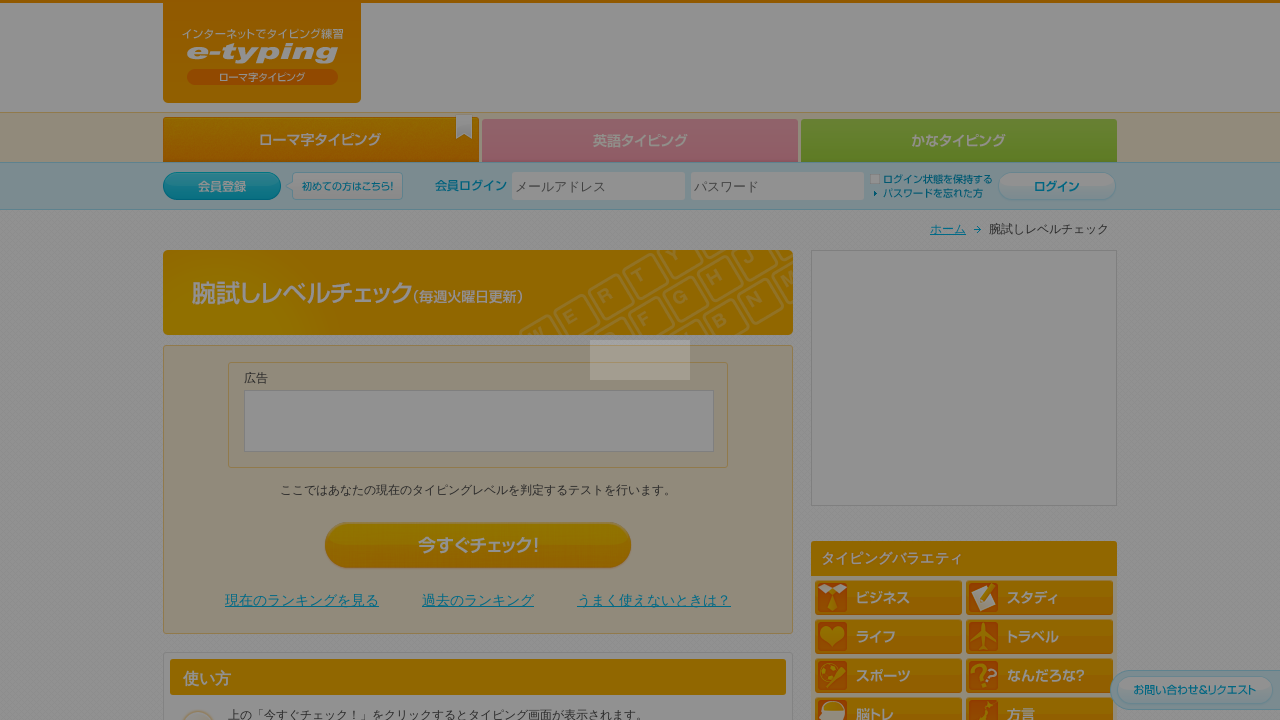

Typing content iframe became visible
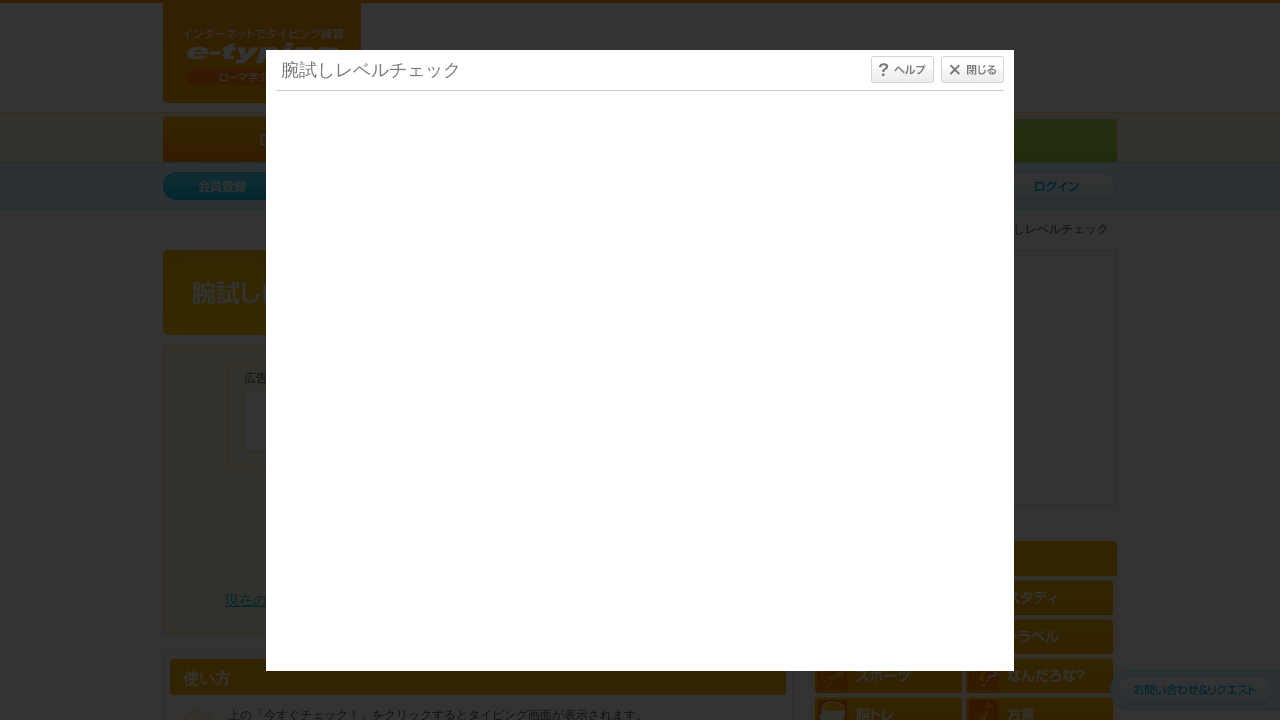

Switched to typing test iframe
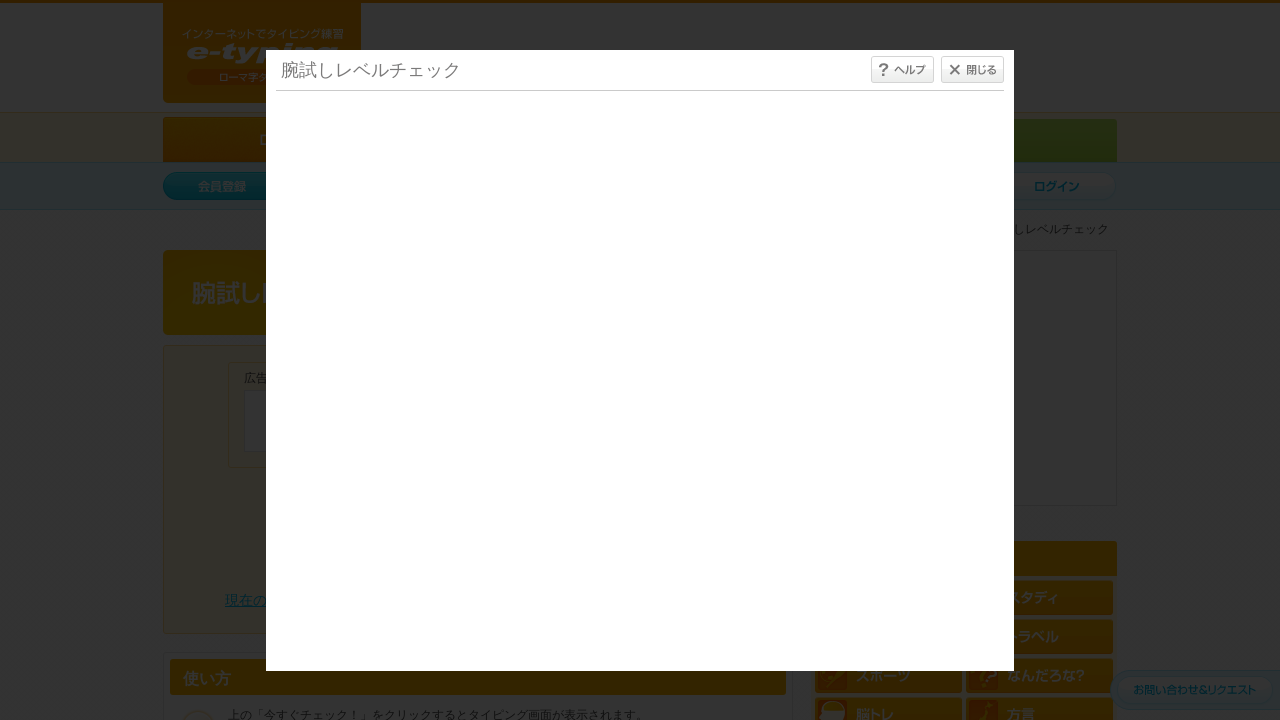

Clicked the start button inside the iframe at (640, 470) on #typing_content >> internal:control=enter-frame >> #start_btn
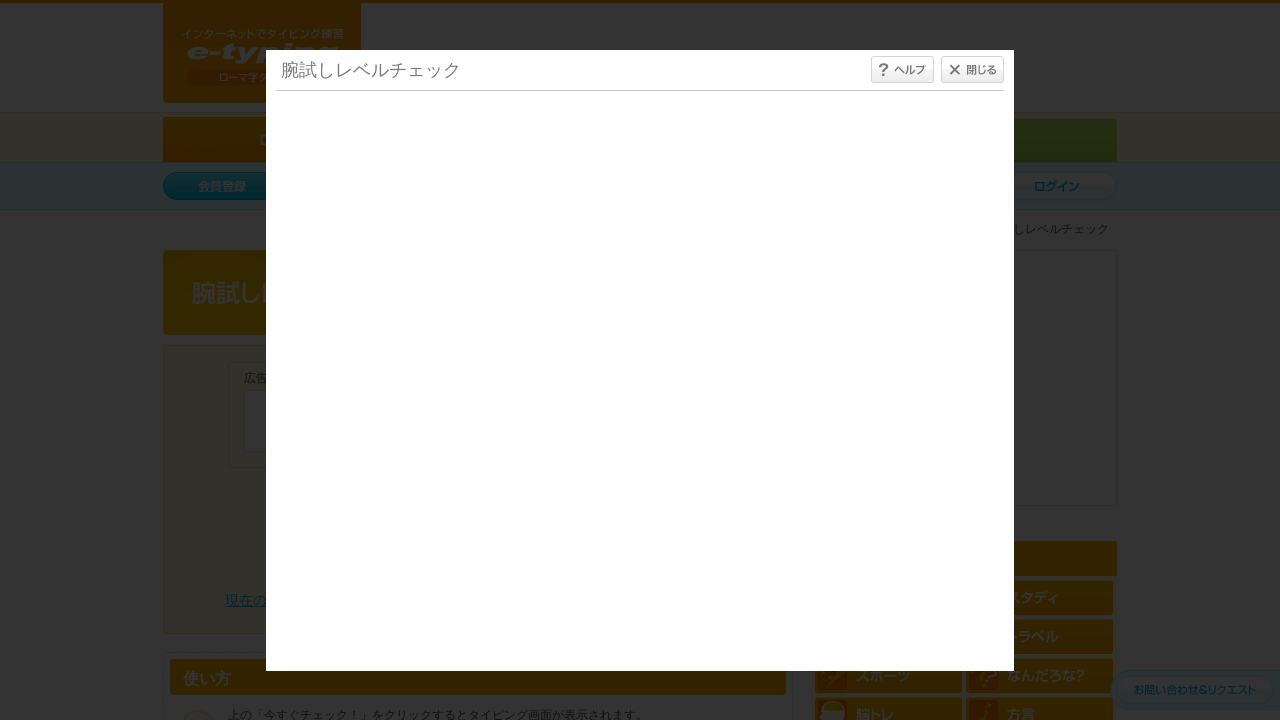

Waited 3 seconds for test to initialize
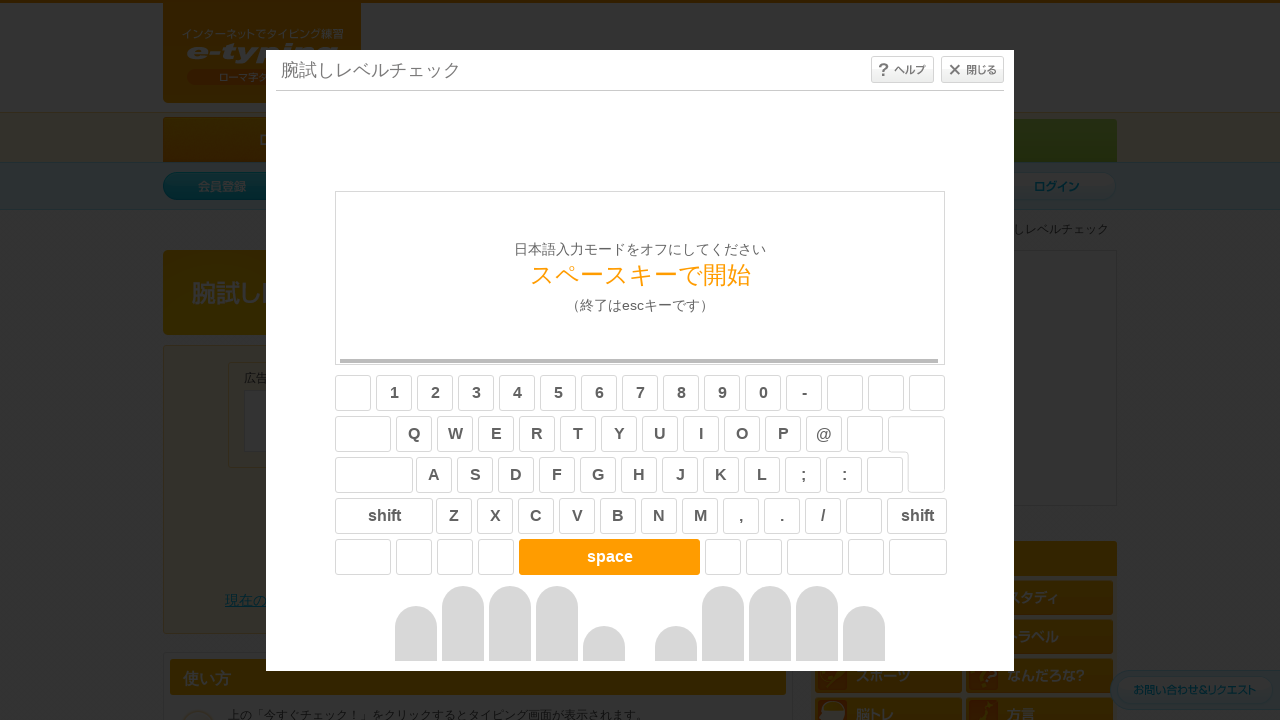

Pressed space to begin typing test on #typing_content >> internal:control=enter-frame >> body
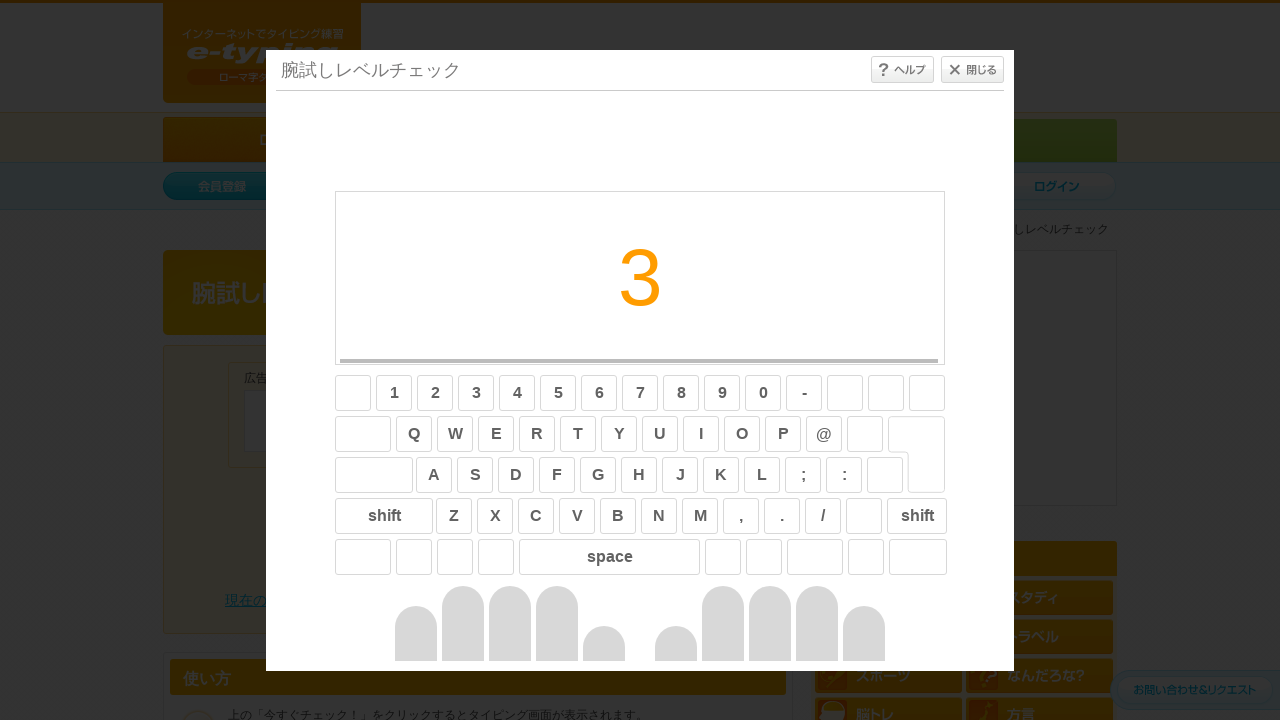

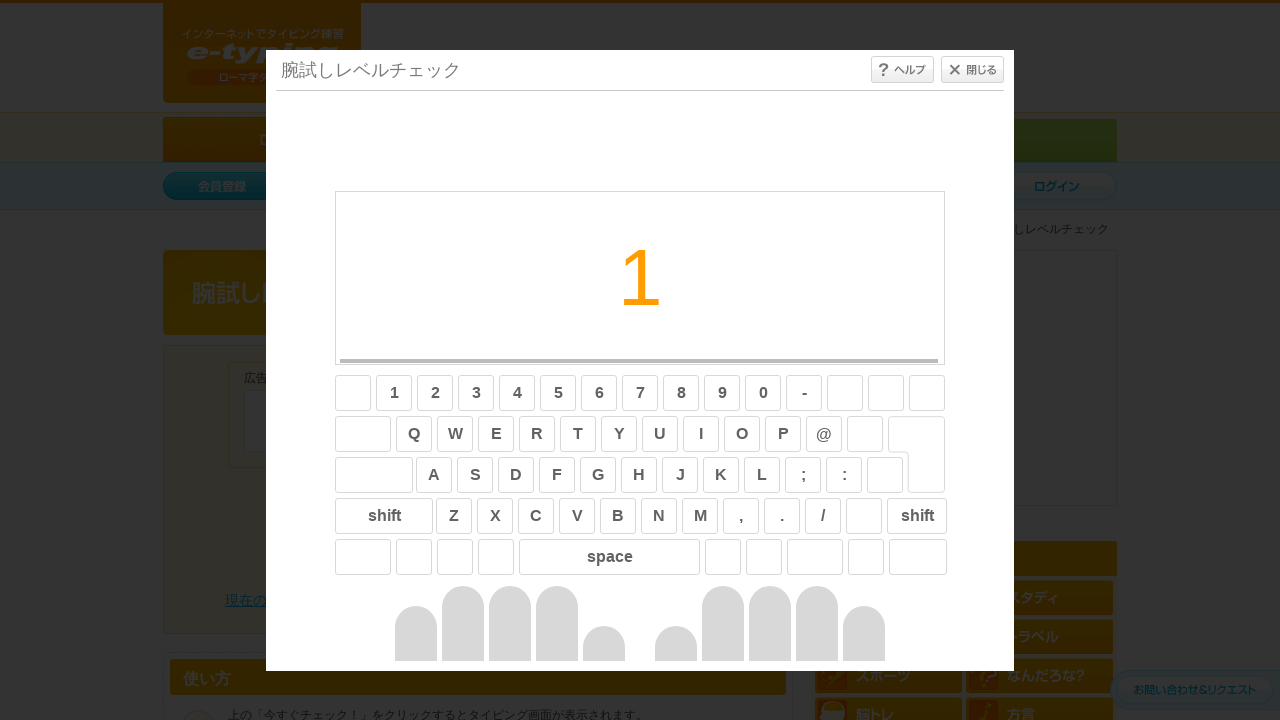